Tests iframe switching and JavaScript confirm dialog handling on W3Schools by switching to an iframe, clicking a button that triggers an alert, and accepting the alert.

Starting URL: https://www.w3schools.com/js/tryit.asp?filename=tryjs_confirm

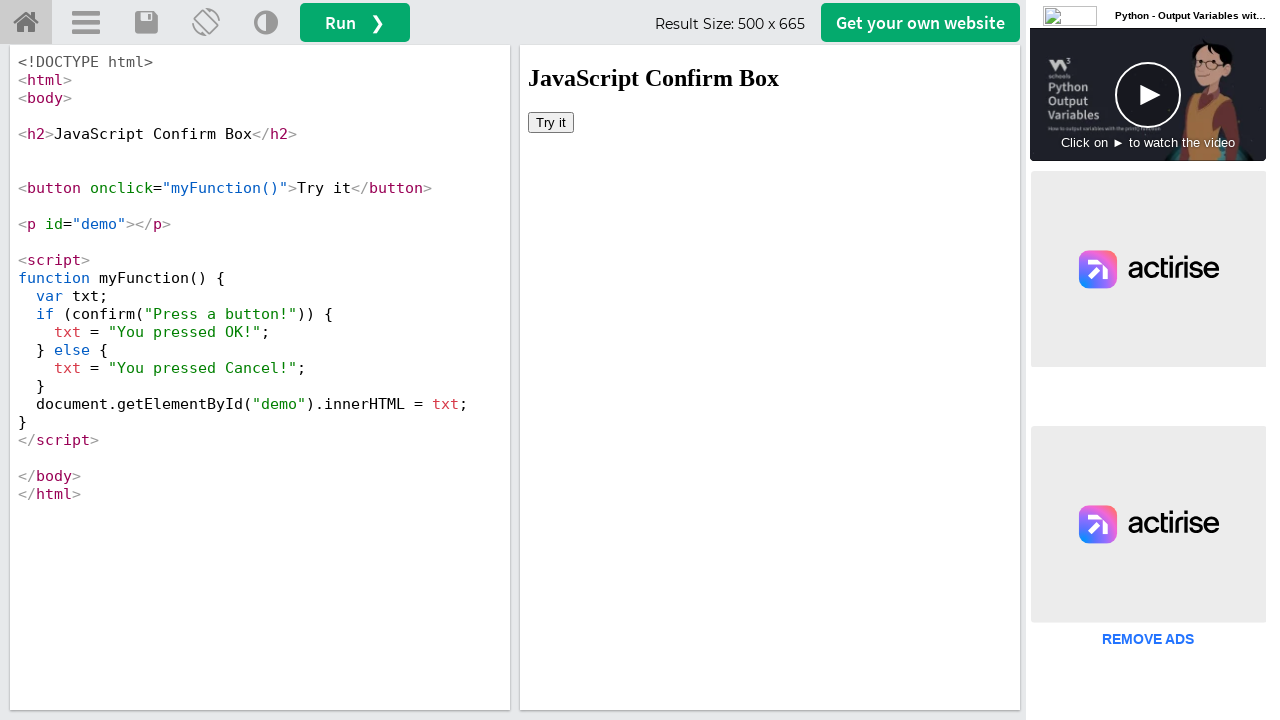

Set up dialog handler to accept confirm dialogs
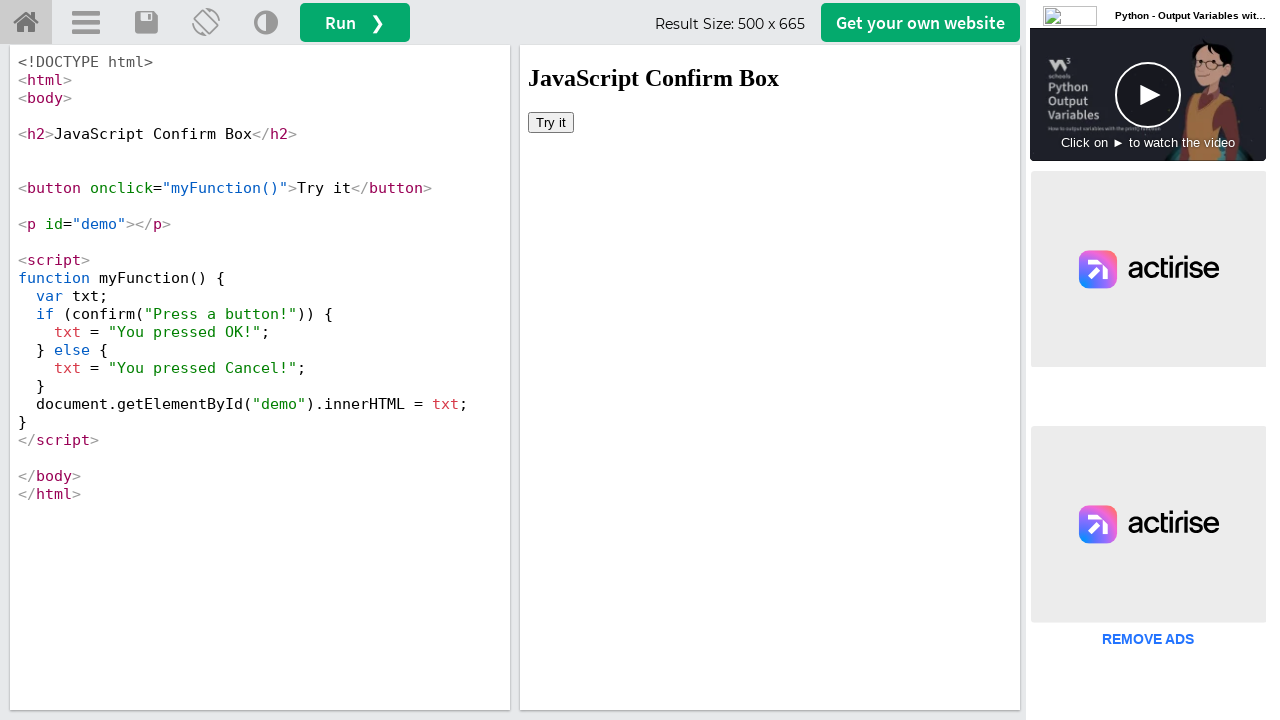

Waited 2 seconds for page to fully load
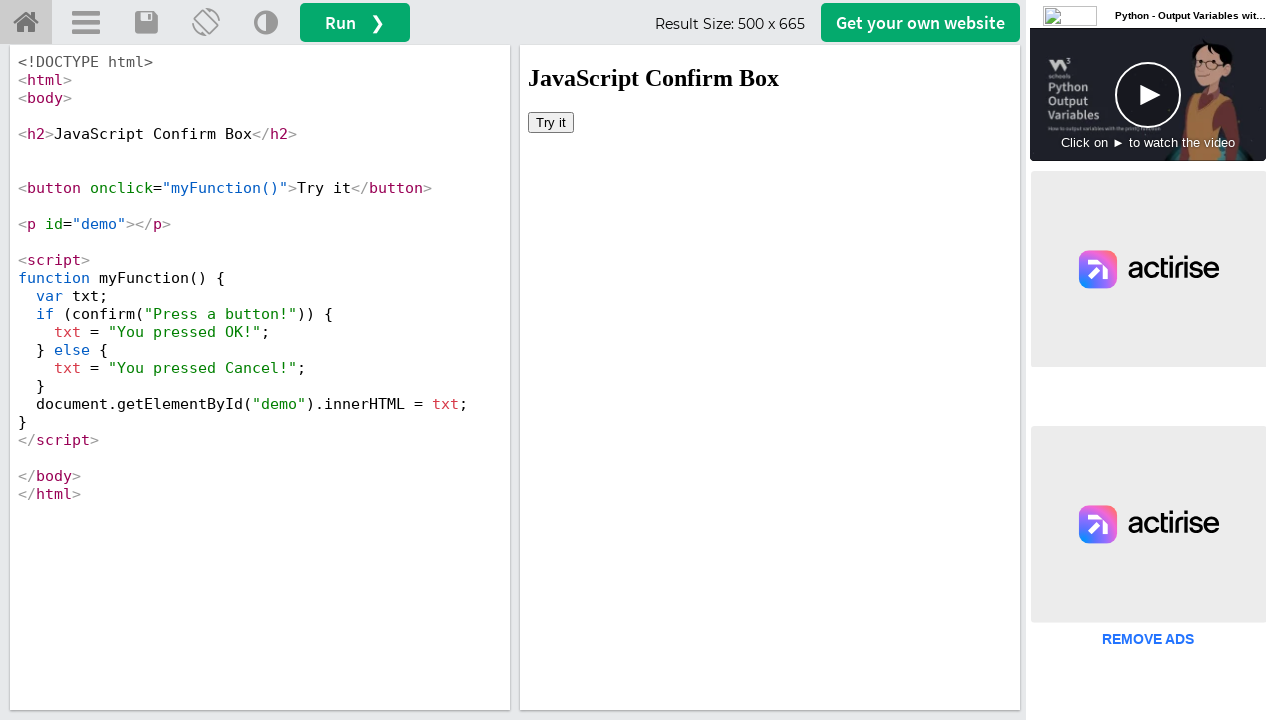

Switched to iframe with id 'iframeResult'
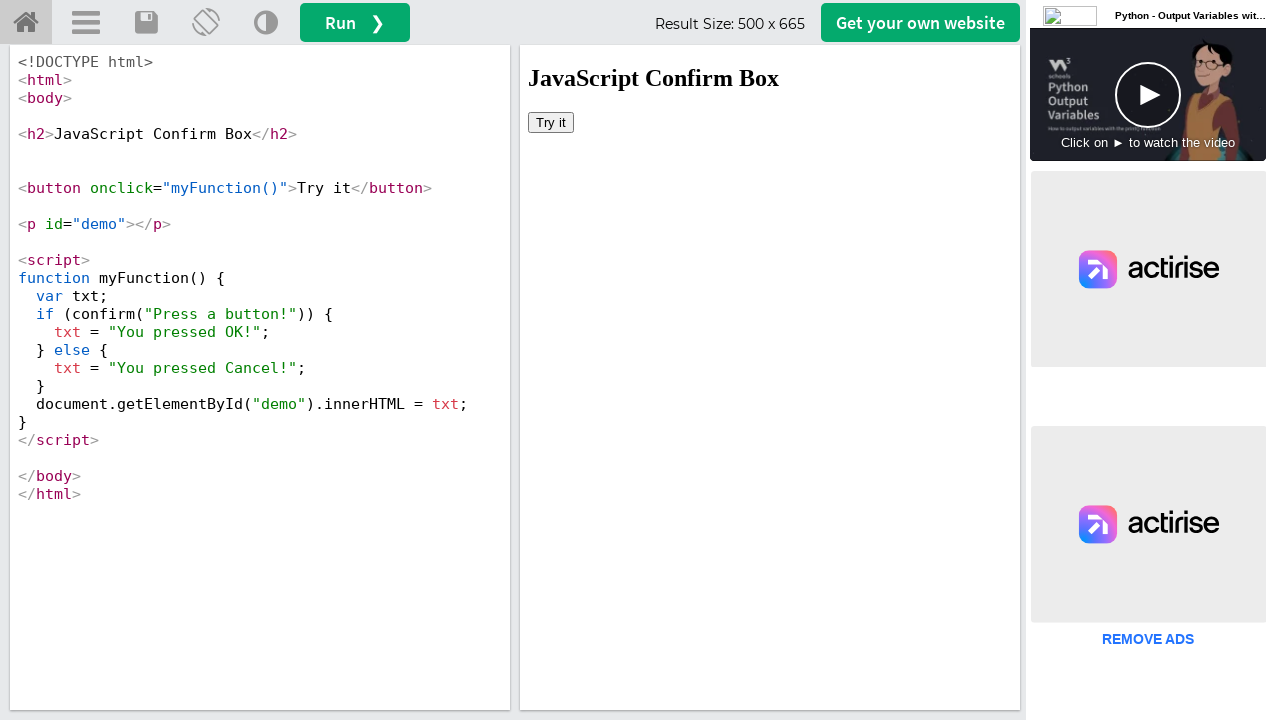

Clicked 'Try it' button inside iframe, triggering confirm dialog at (551, 122) on #iframeResult >> internal:control=enter-frame >> button >> internal:has-text="Tr
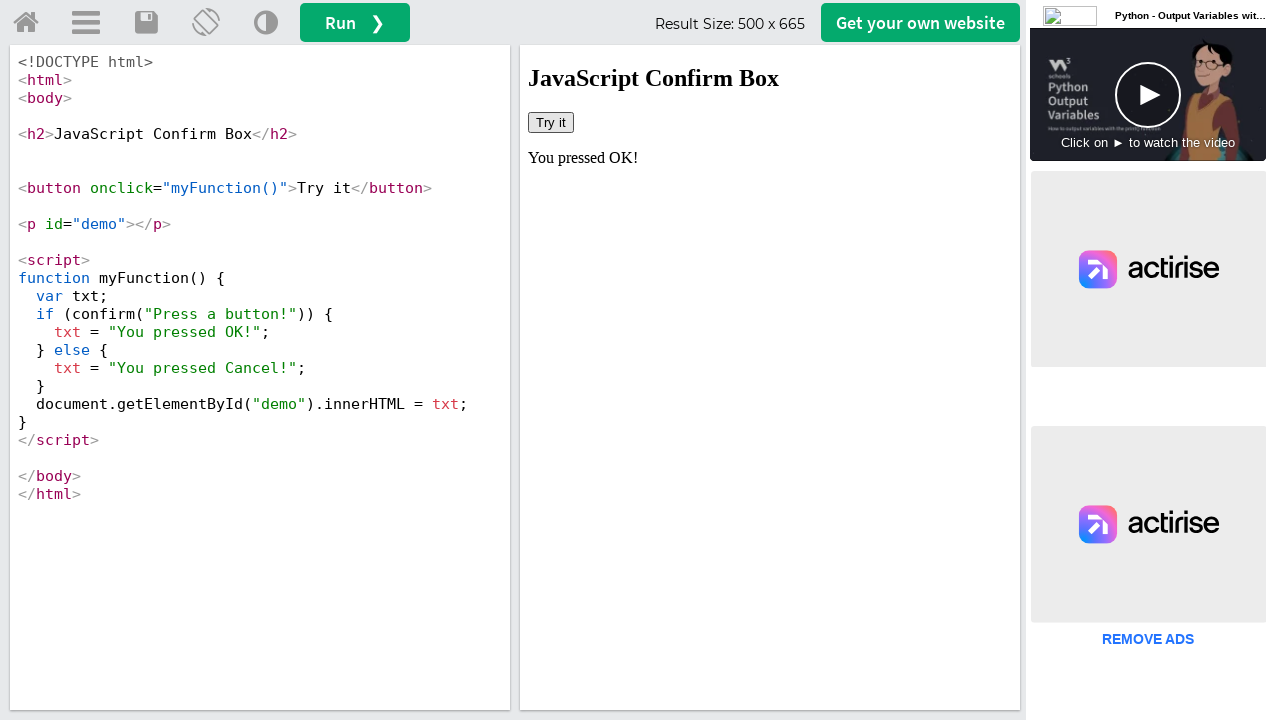

Waited 1 second for dialog interaction to complete
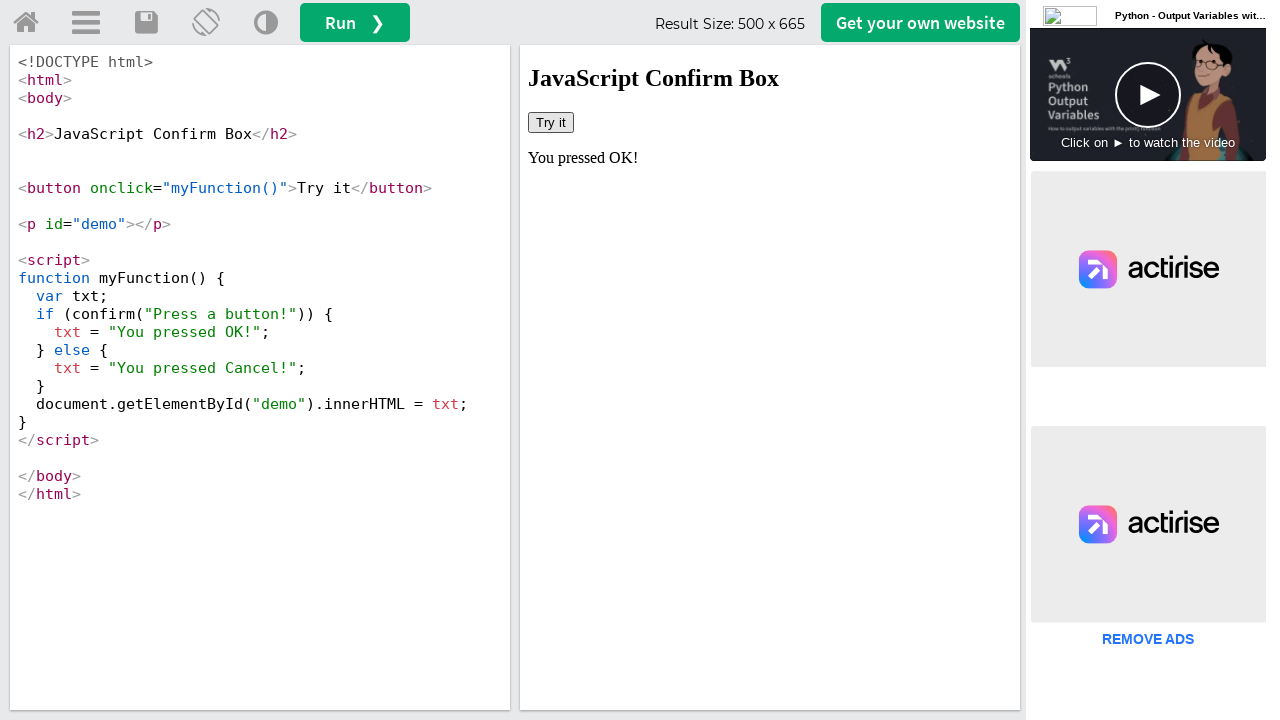

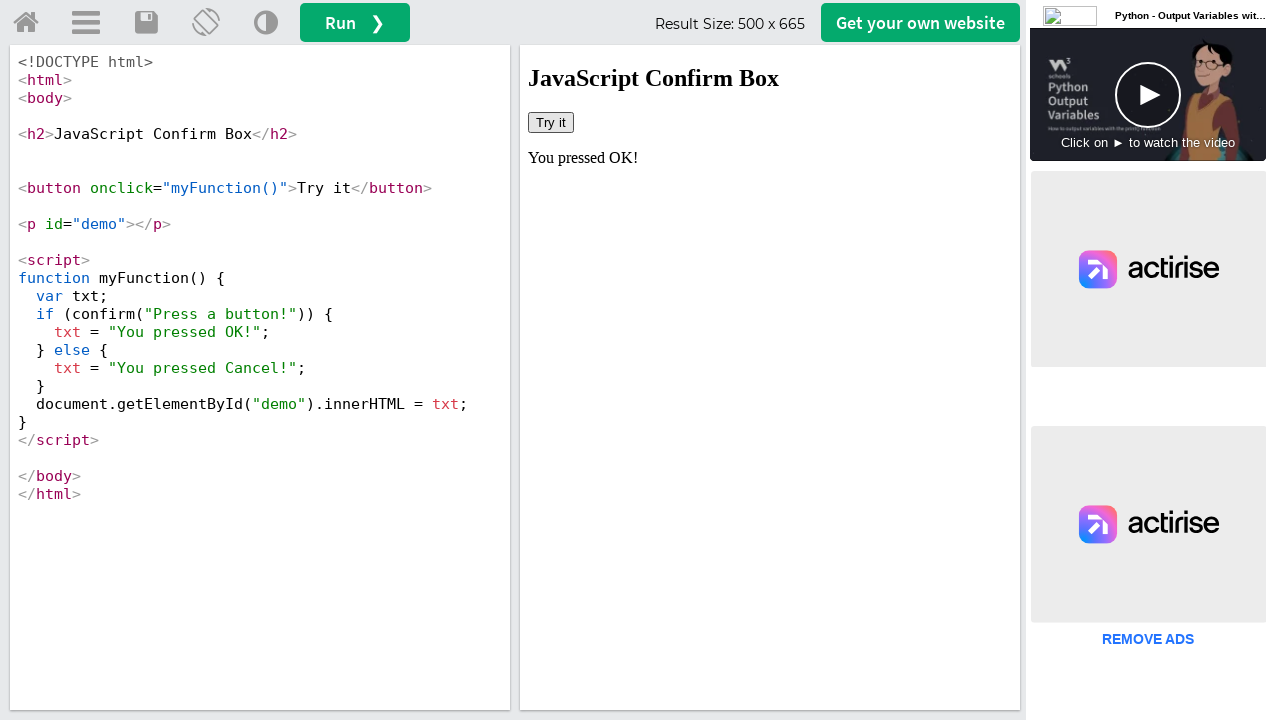